Verifies that the OrangeHRM logo is displayed on the login page

Starting URL: https://opensource-demo.orangehrmlive.com/web/index.php/auth/login

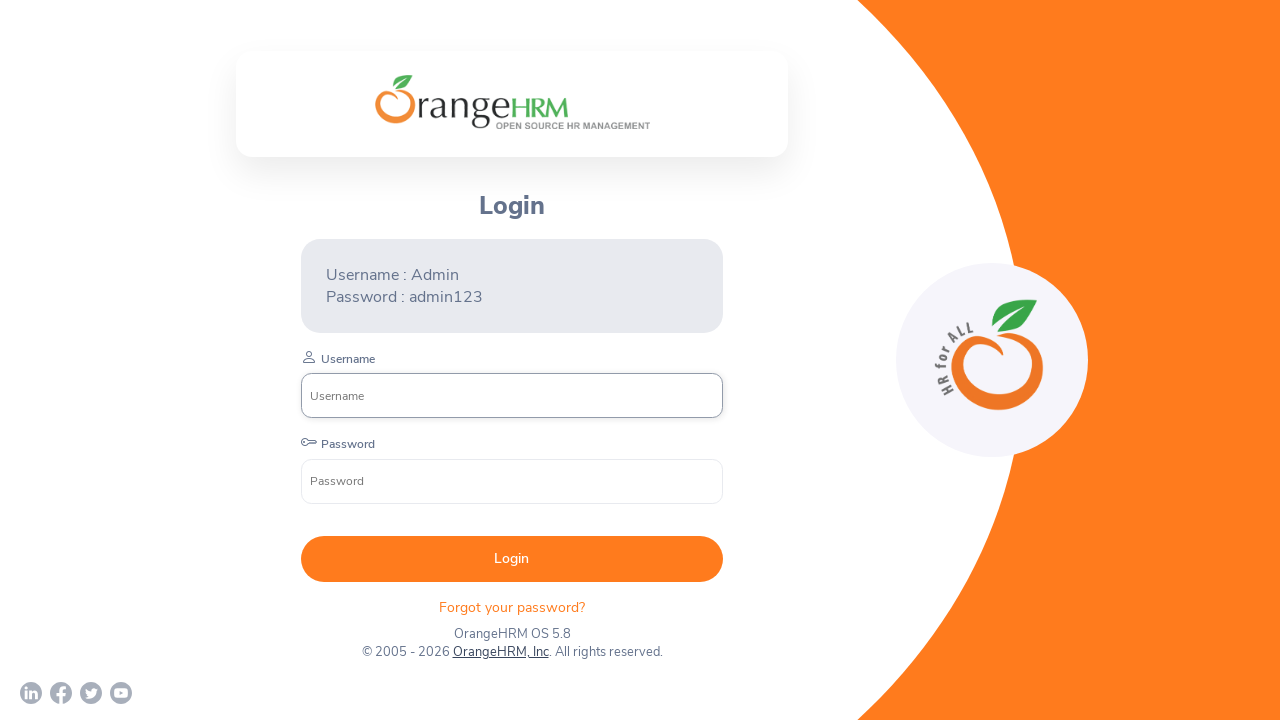

Waited for OrangeHRM logo element to load on login page
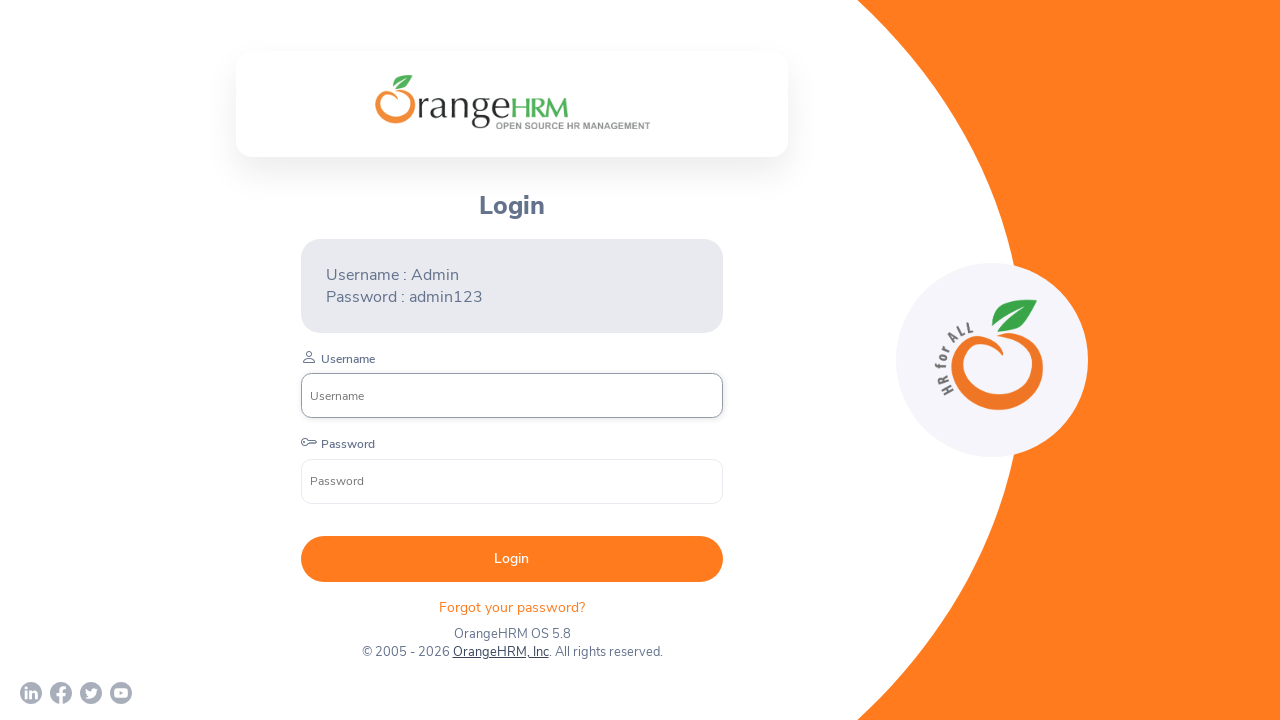

Verified OrangeHRM logo is visible on the page
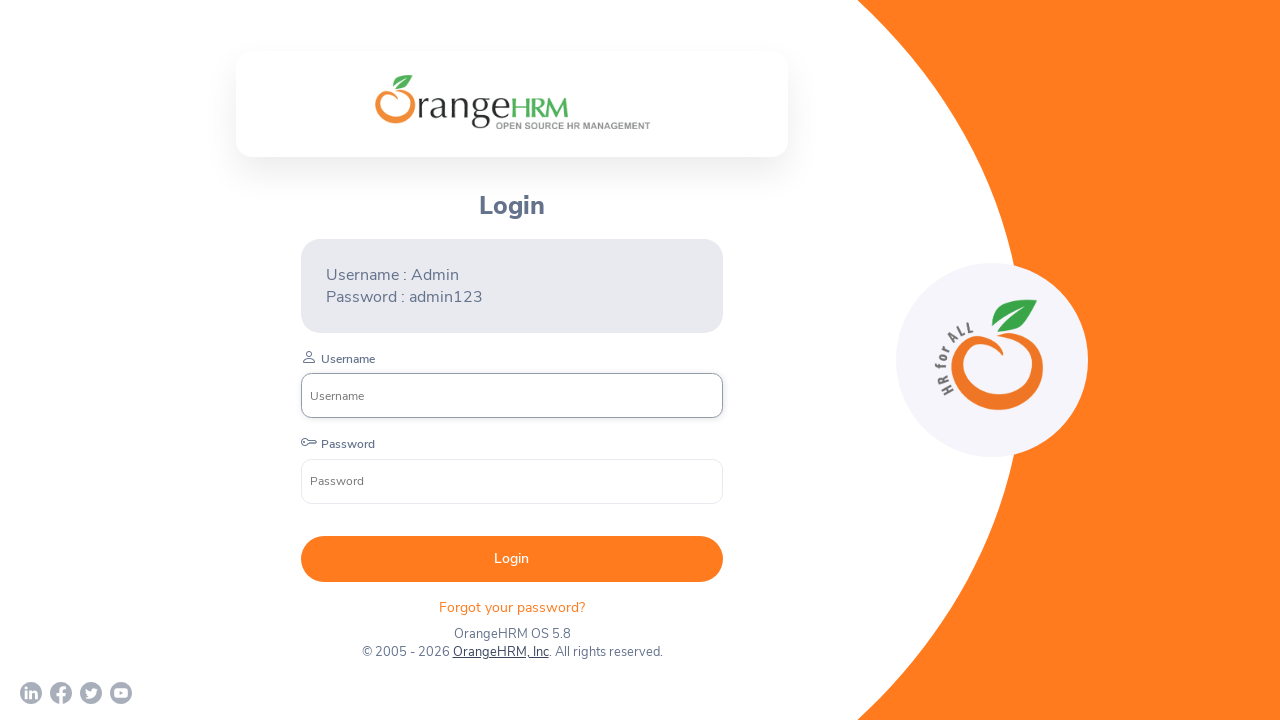

Logo visibility status printed: True
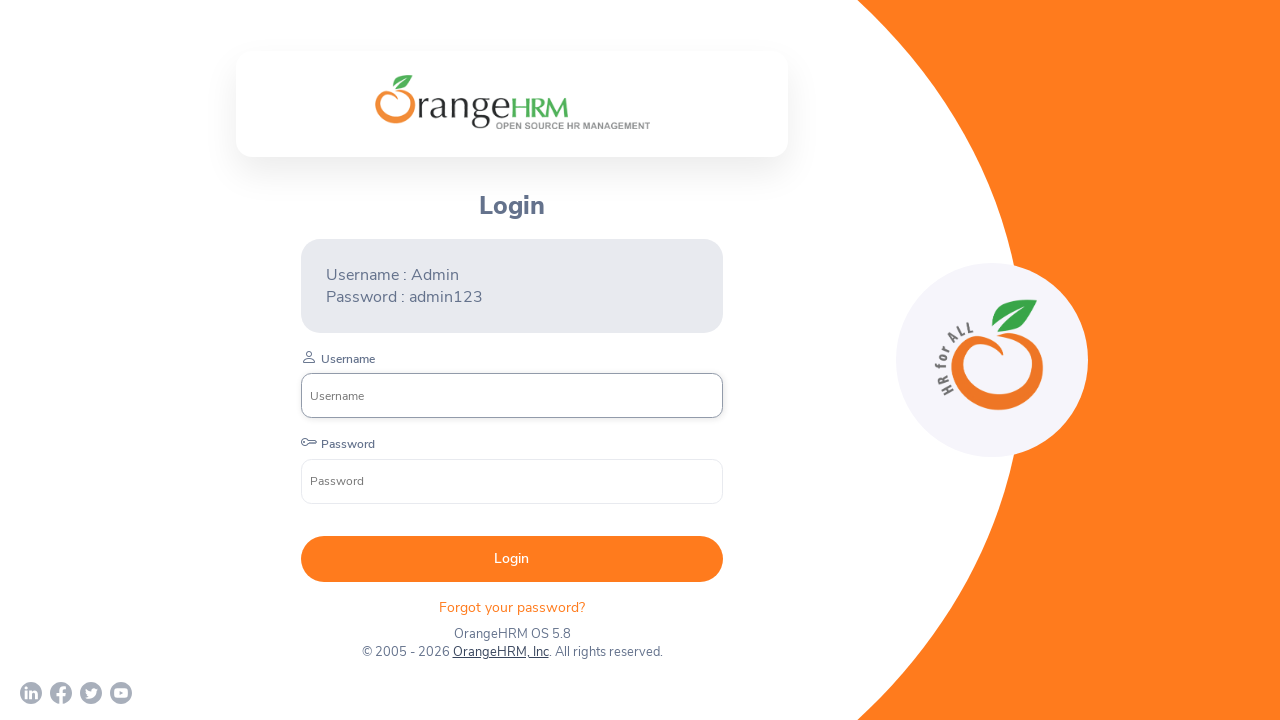

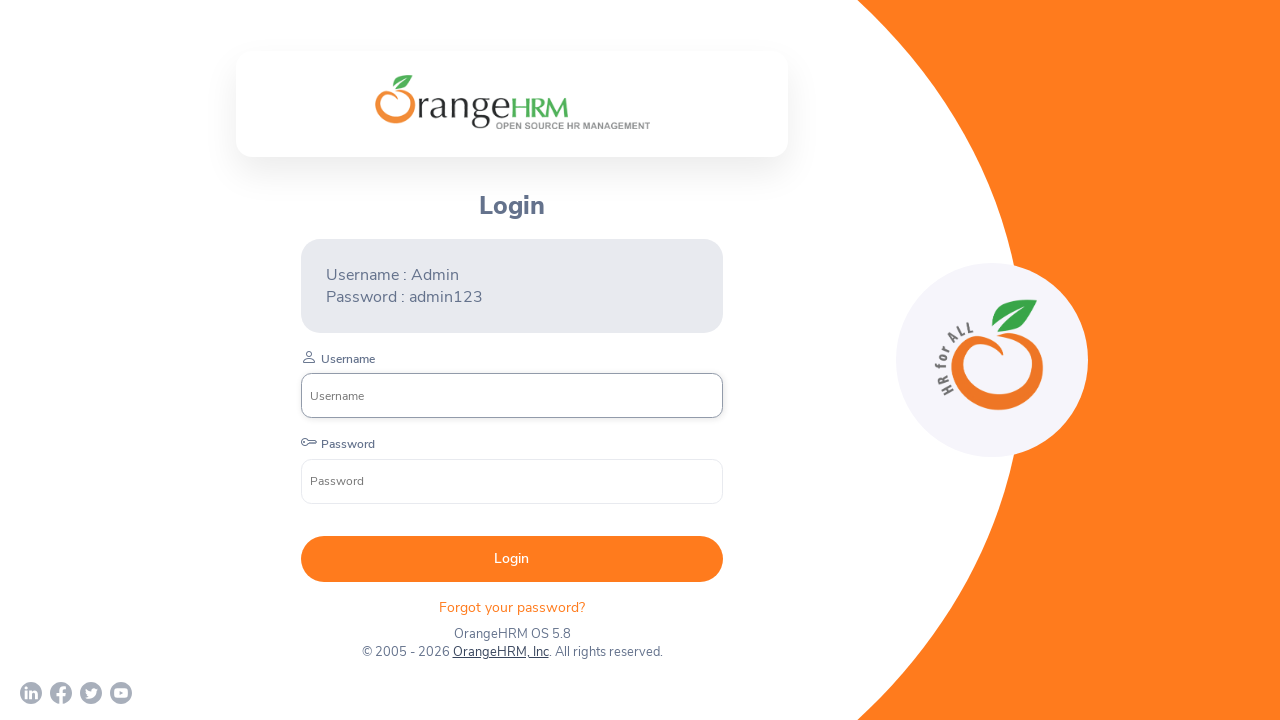